Tests right-click functionality by performing a context click on a button element

Starting URL: https://demoqa.com/buttons

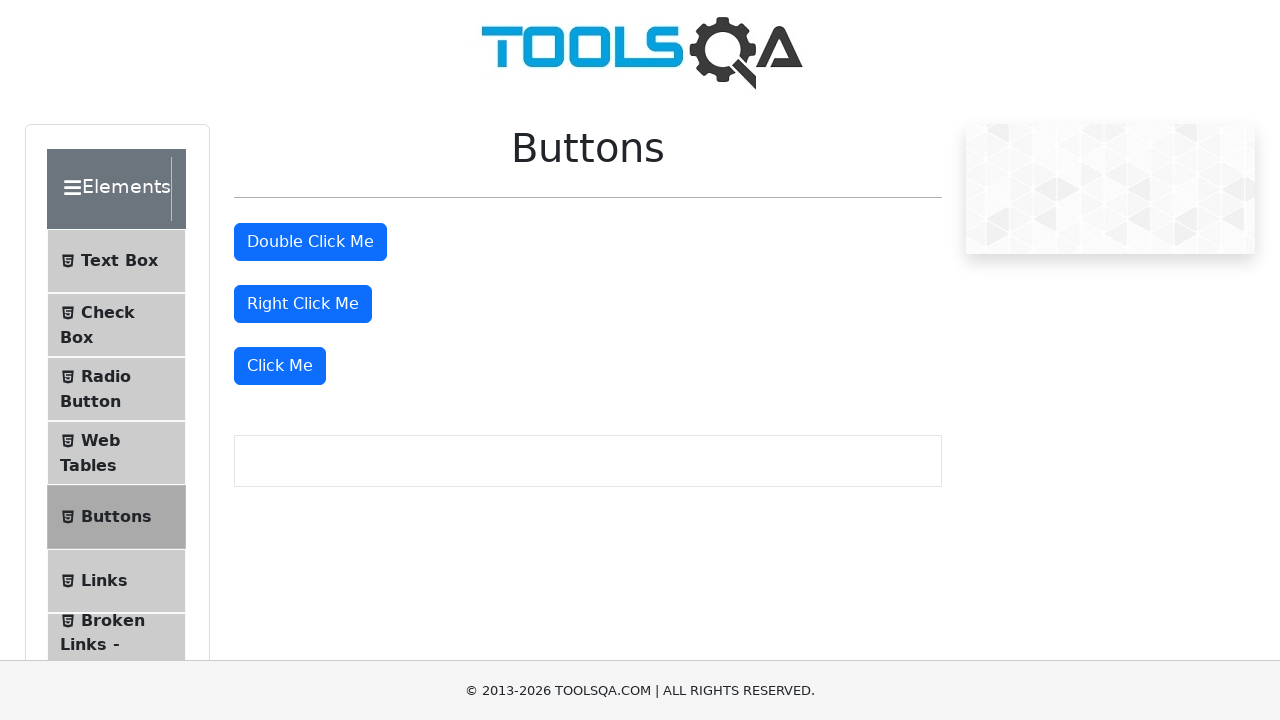

Located right-click button element with ID 'rightClickBtn'
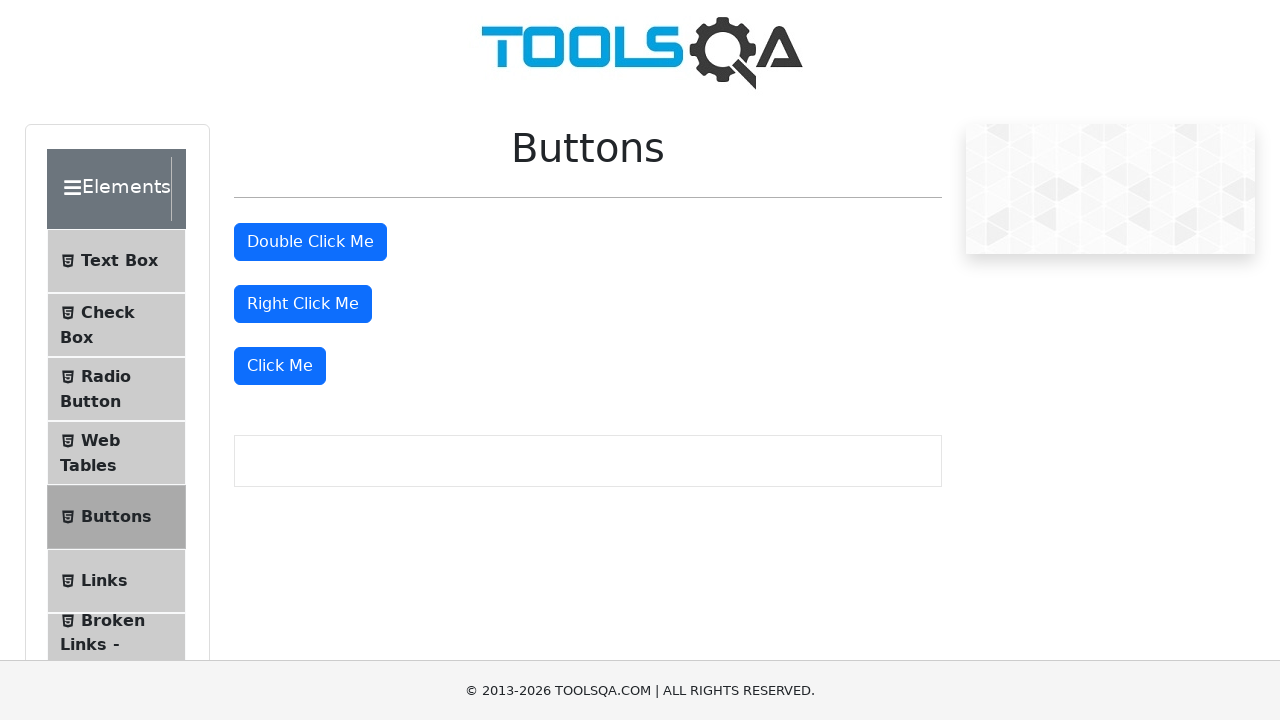

Performed right-click (context click) on the button element at (303, 304) on #rightClickBtn
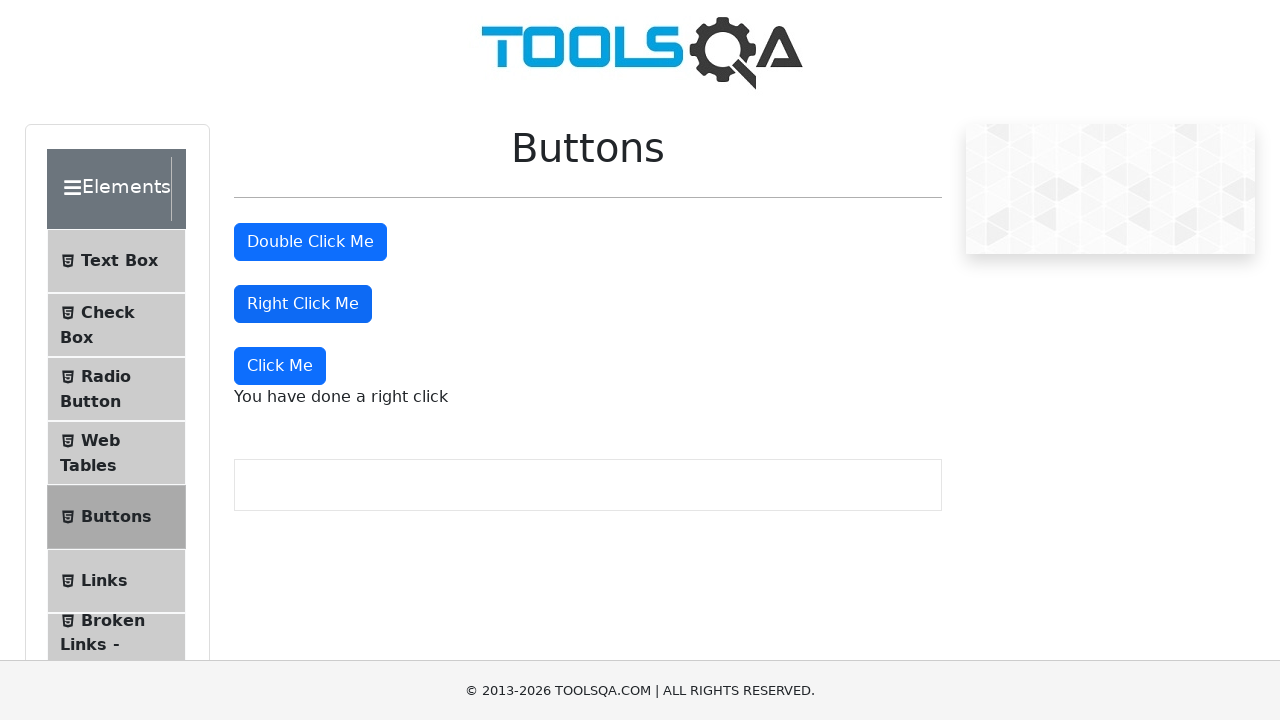

Waited 1 second to observe the result of right-click action
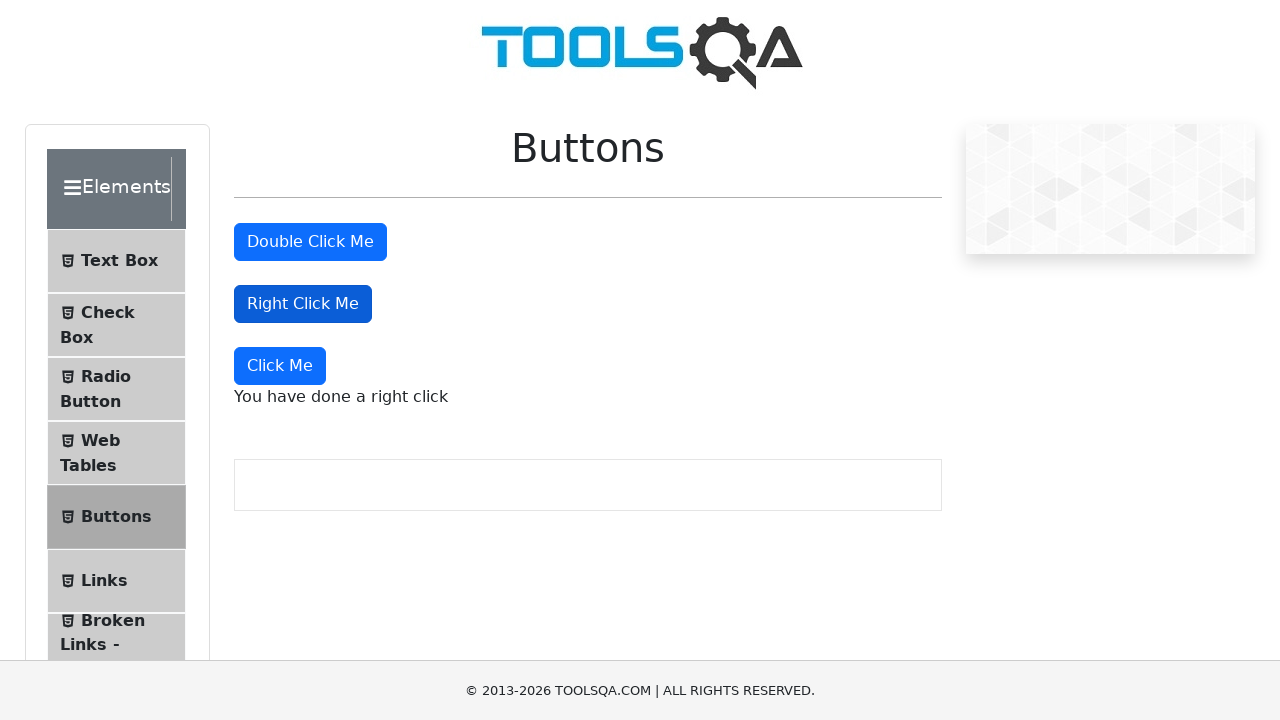

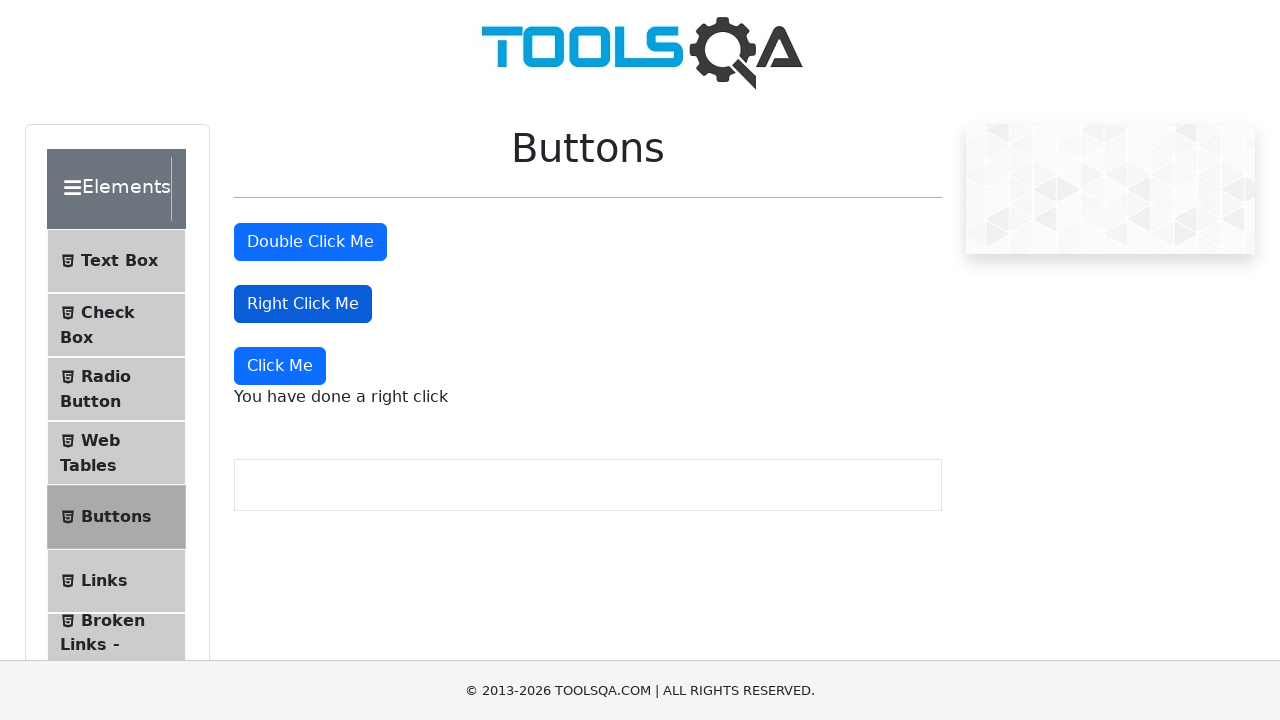